Navigates to the Polypropylene Fiber page by clicking the corresponding button and verifies the page title

Starting URL: https://elsewedy123.github.io/Egyplast/index.html

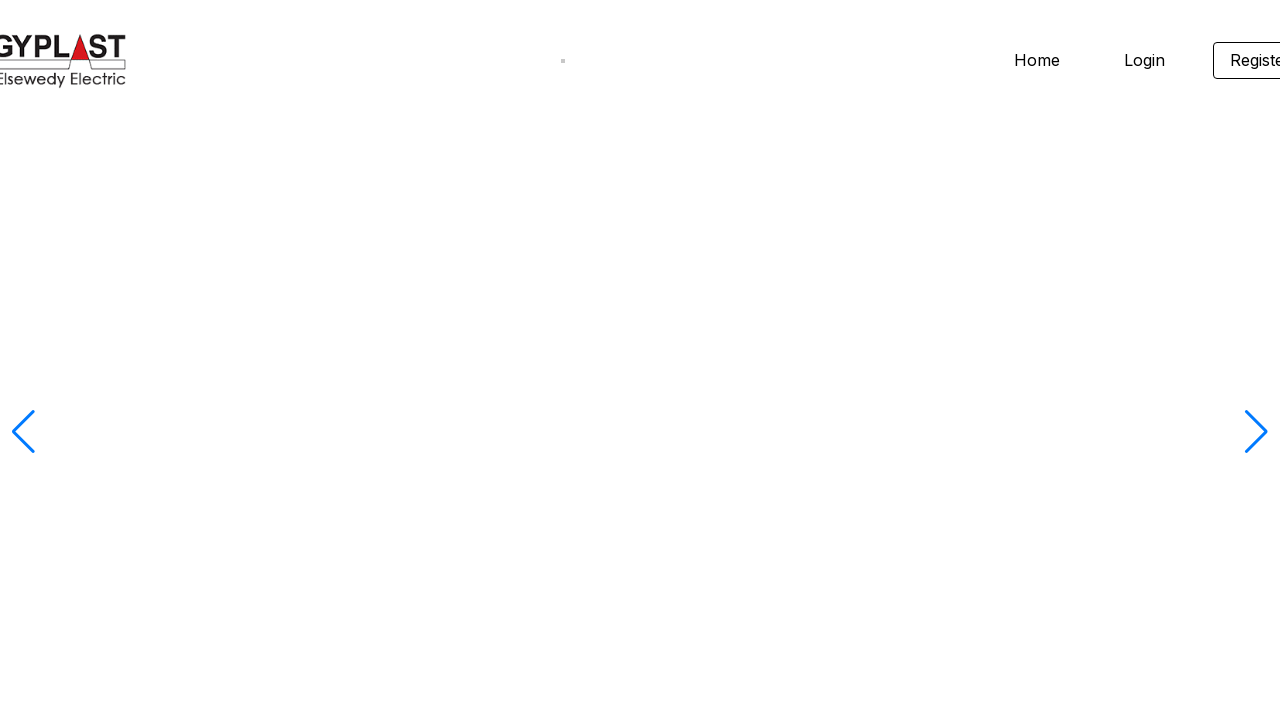

Clicked Polypropylene Fiber button on home page at (640, 361) on .home-button1
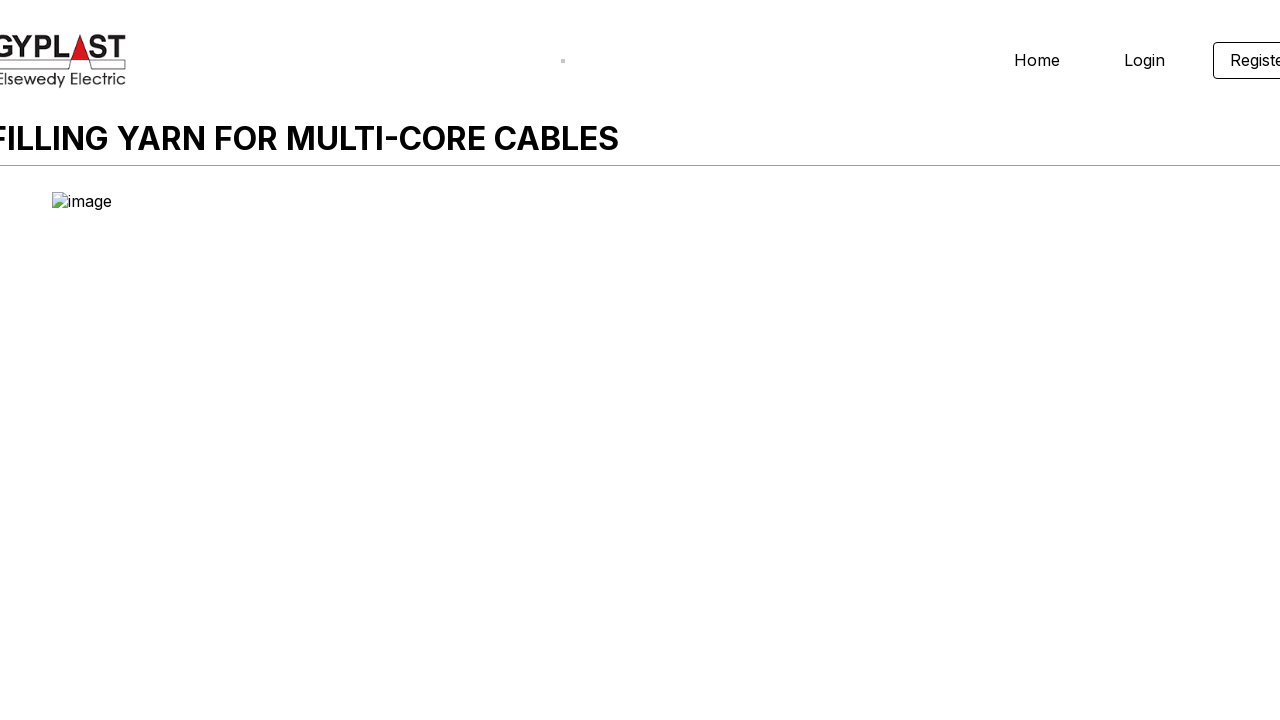

Verified page title is 'PP-Fiber - Egyplast Website'
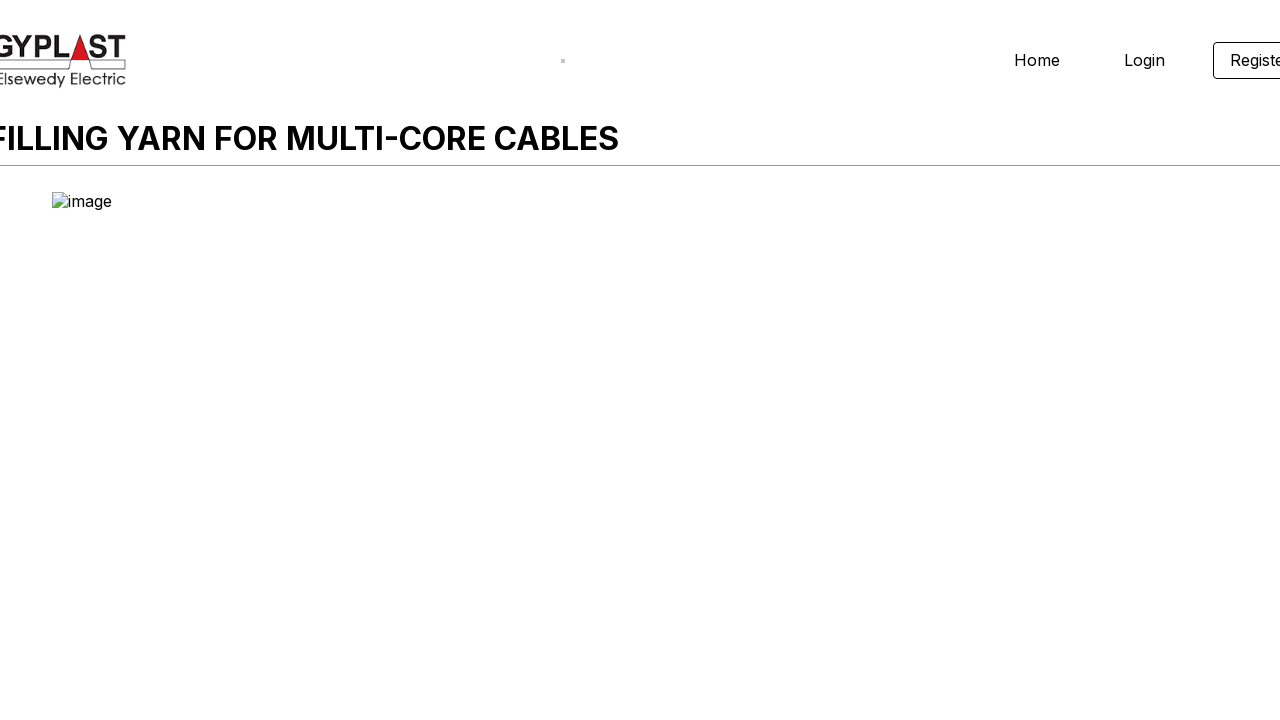

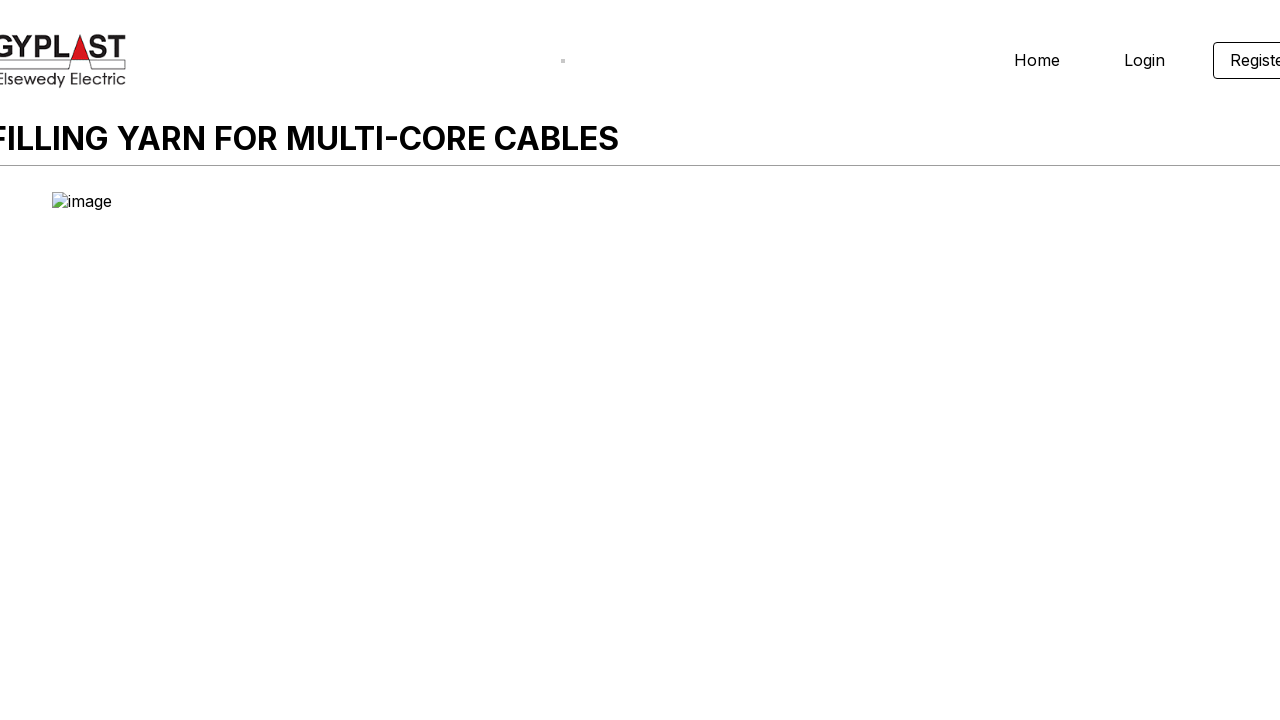